Tests accepting a simple JavaScript alert and verifies the success message

Starting URL: https://the-internet.herokuapp.com/javascript_alerts

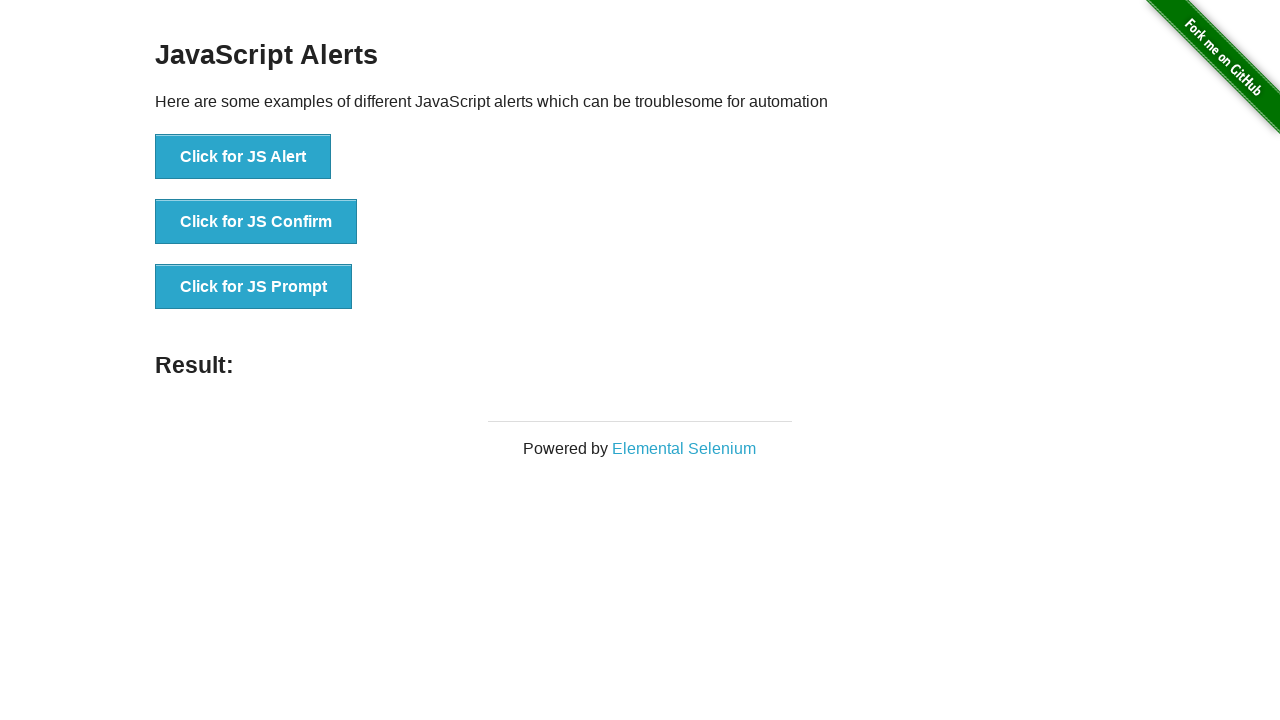

Clicked button to trigger JavaScript alert at (243, 157) on xpath=//button[@onclick='jsAlert()']
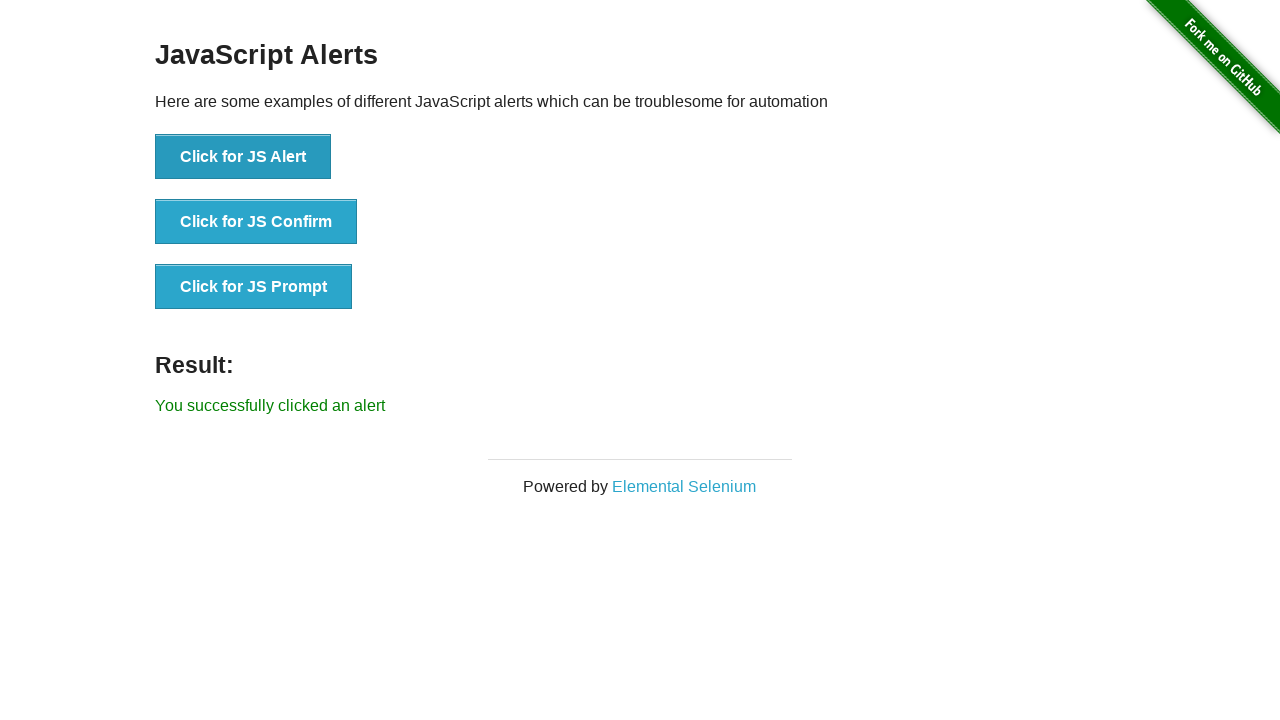

Set up dialog handler to accept alert
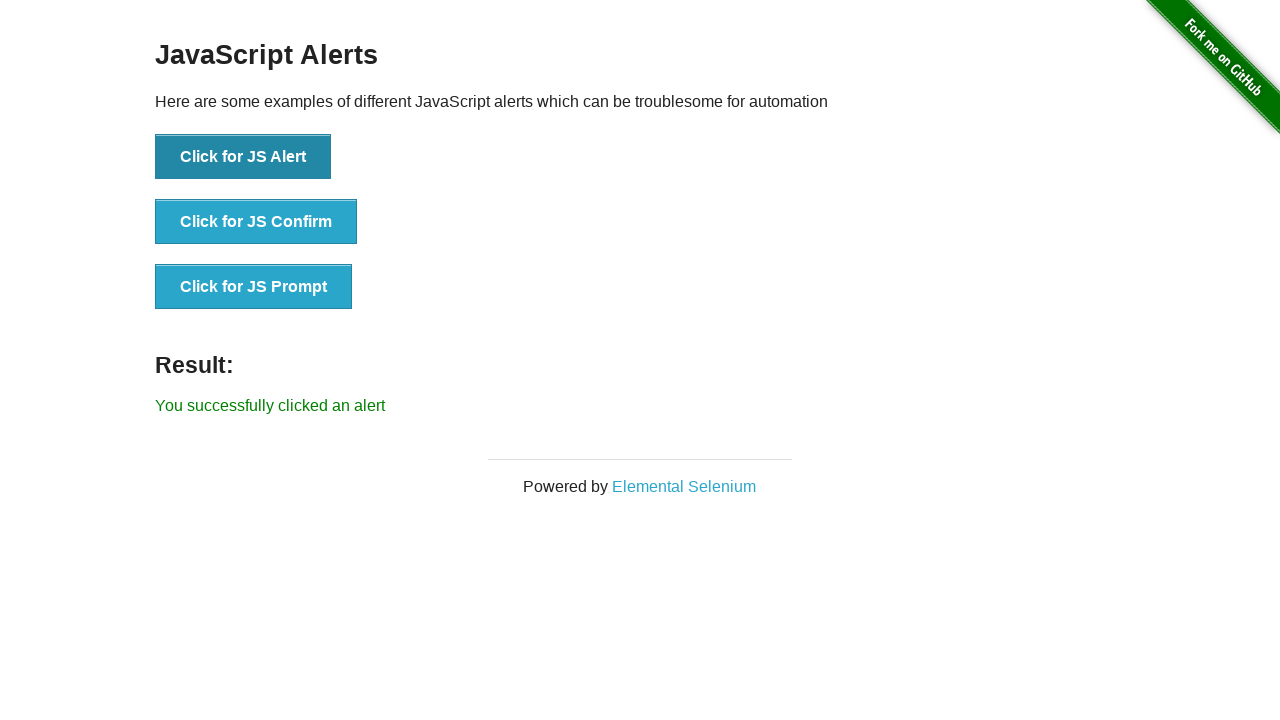

Verified success message appeared after accepting alert
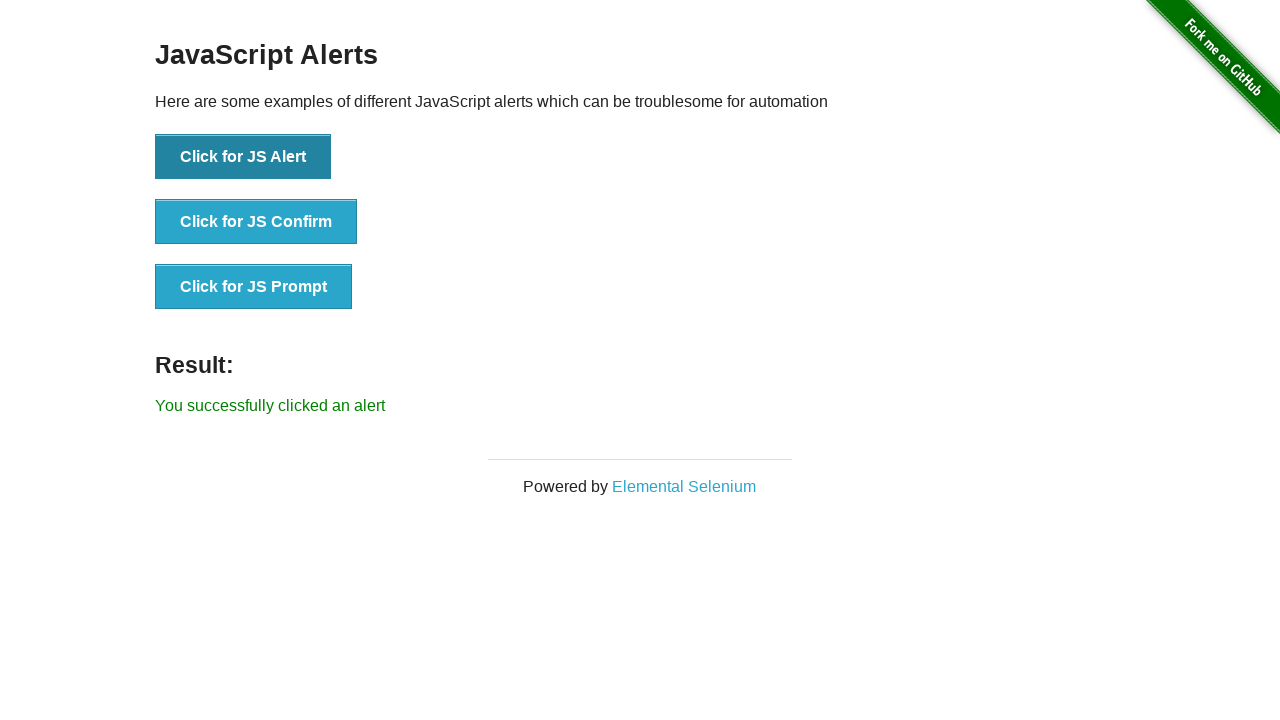

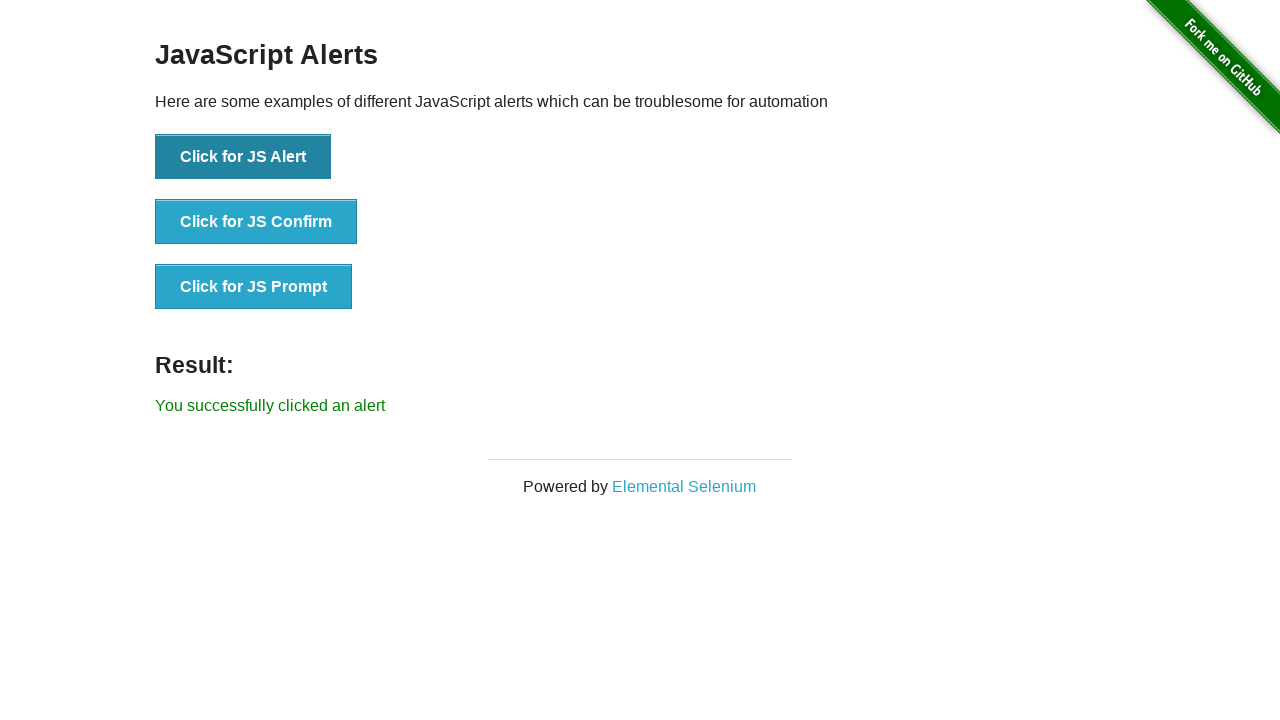